Tests confirmation alert popup by clicking confirm button and accepting the alert

Starting URL: https://demoqa.com/alerts

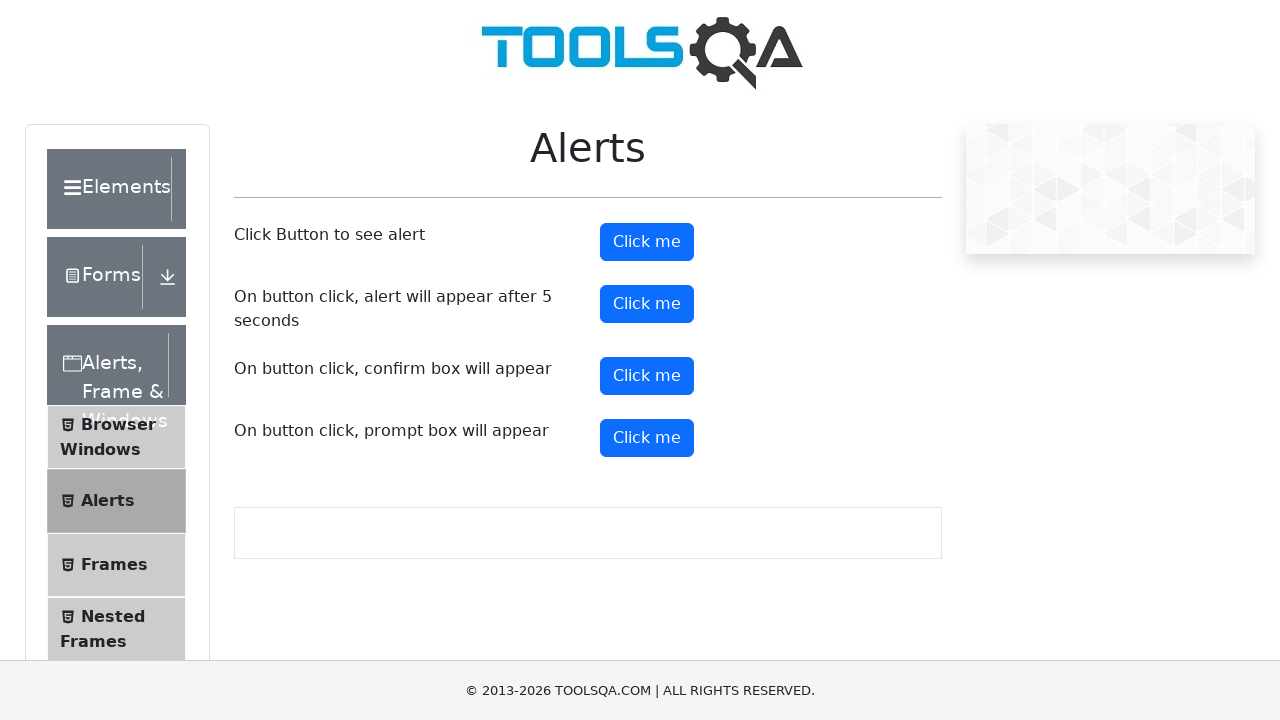

Scrolled down 900px to view the confirm button
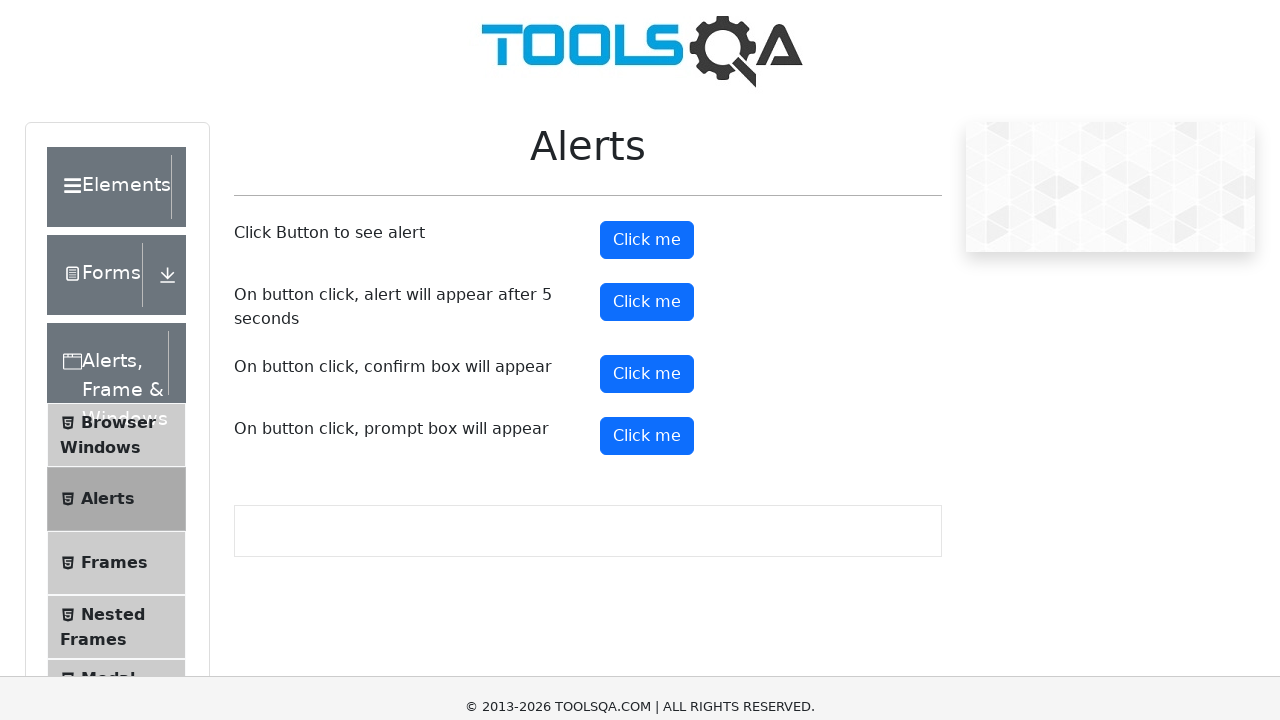

Clicked the confirm button at (647, 0) on #confirmButton
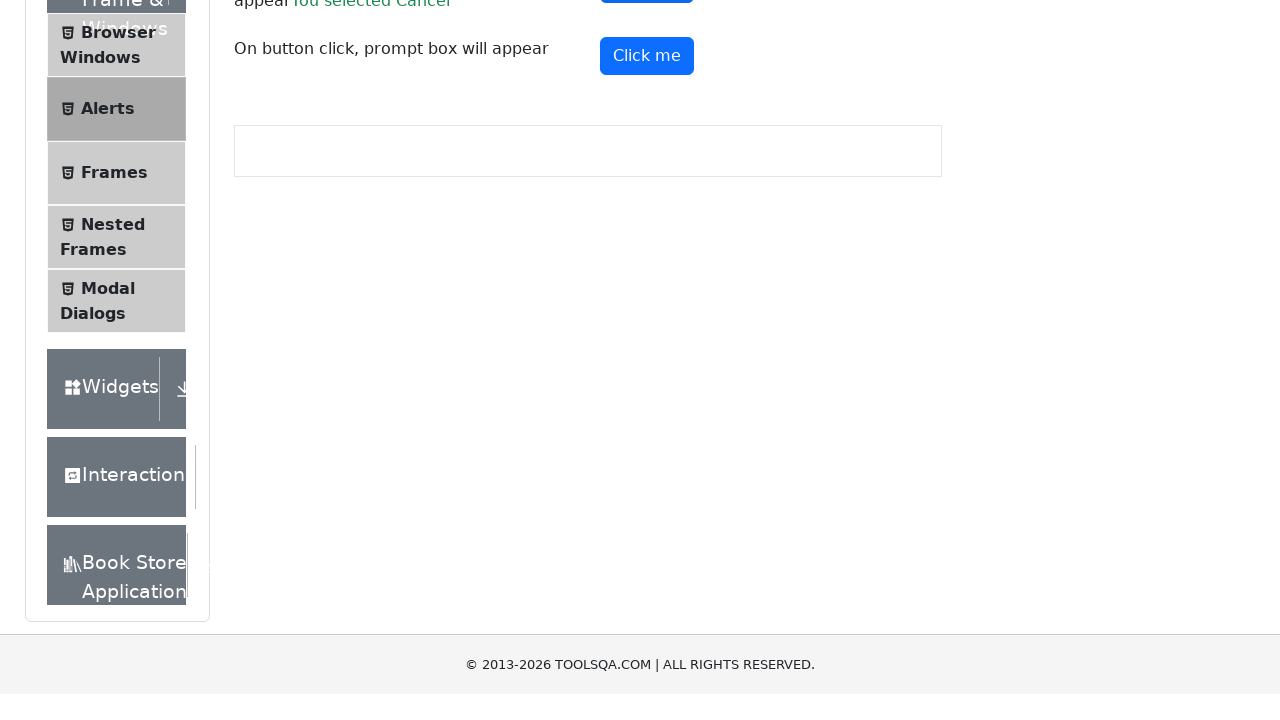

Set up dialog handler to accept confirmation alert
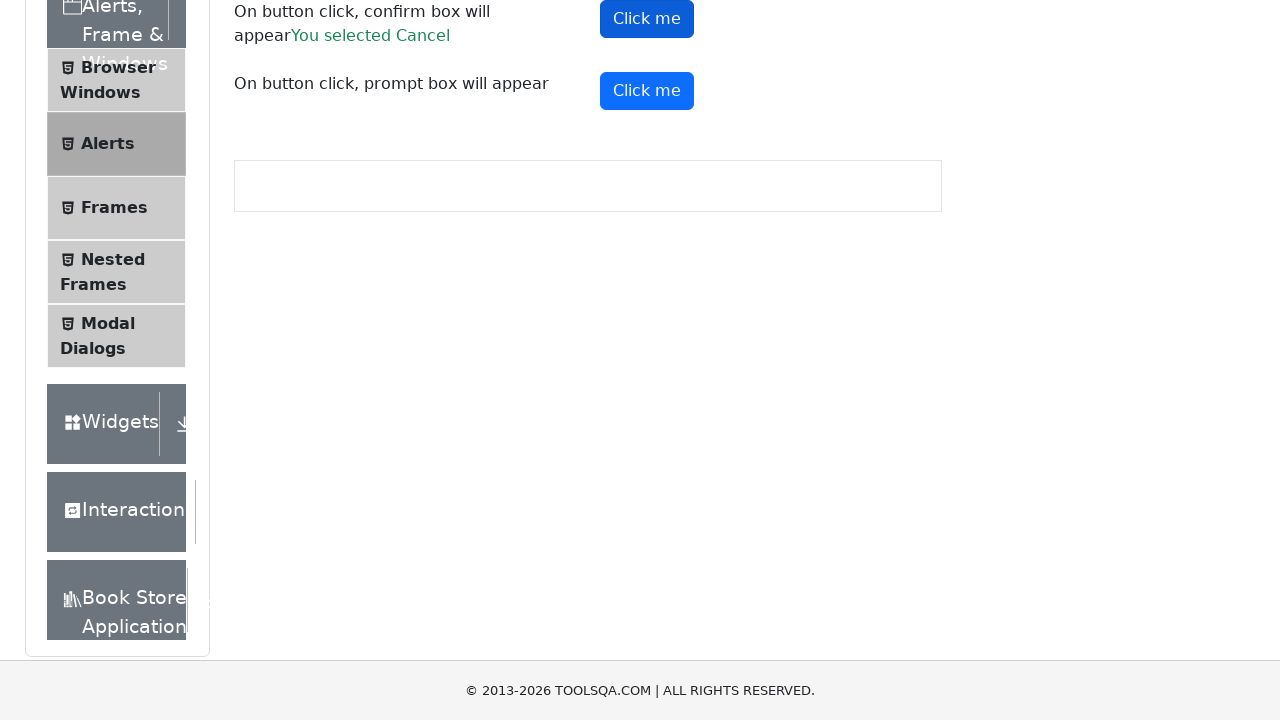

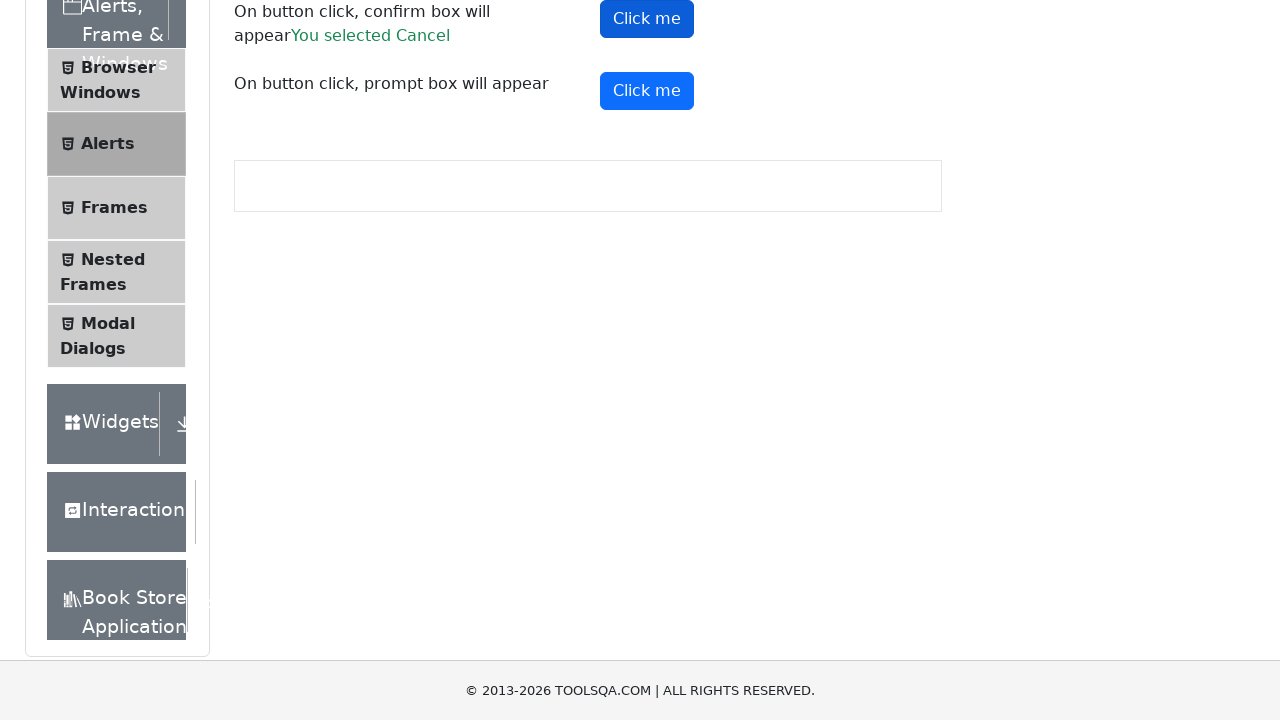